Tests drag and drop functionality on jQueryUI demo page by navigating to the Droppable section, switching to the demo iframe, and dragging an element to a drop target

Starting URL: https://jqueryui.com/

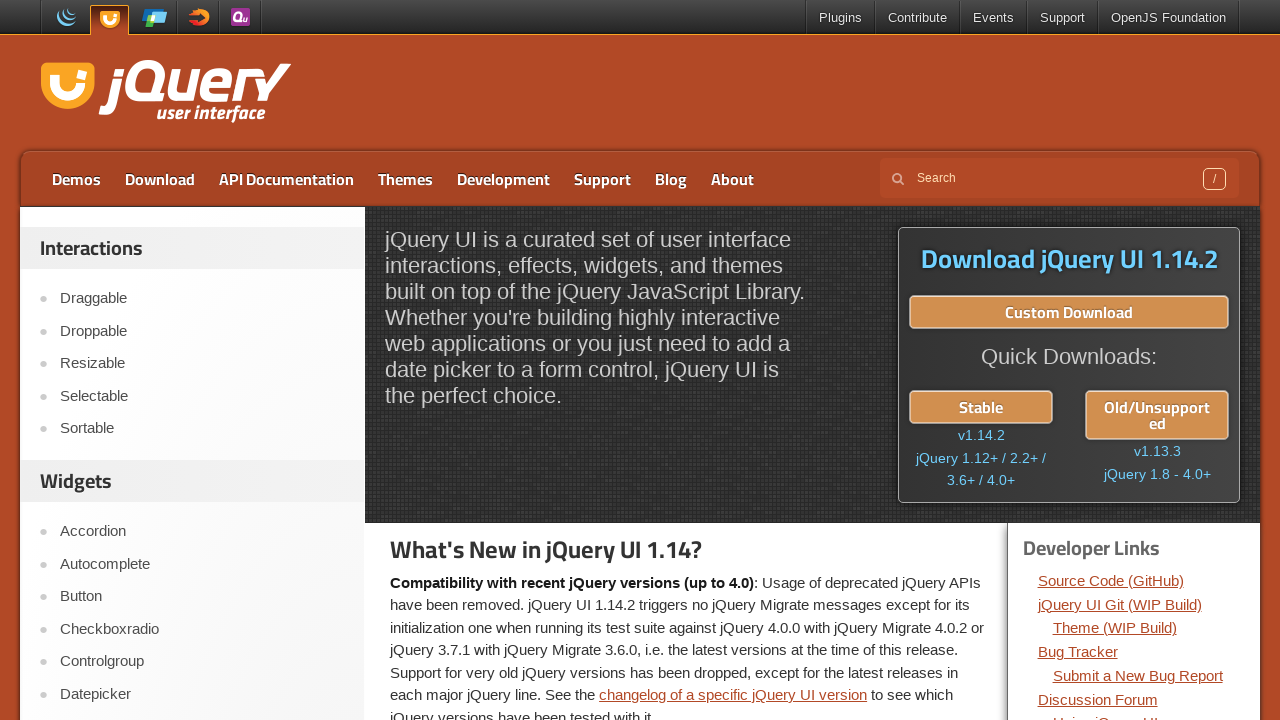

Clicked on the Droppable link in navigation at (202, 331) on xpath=//a[normalize-space()='Droppable']
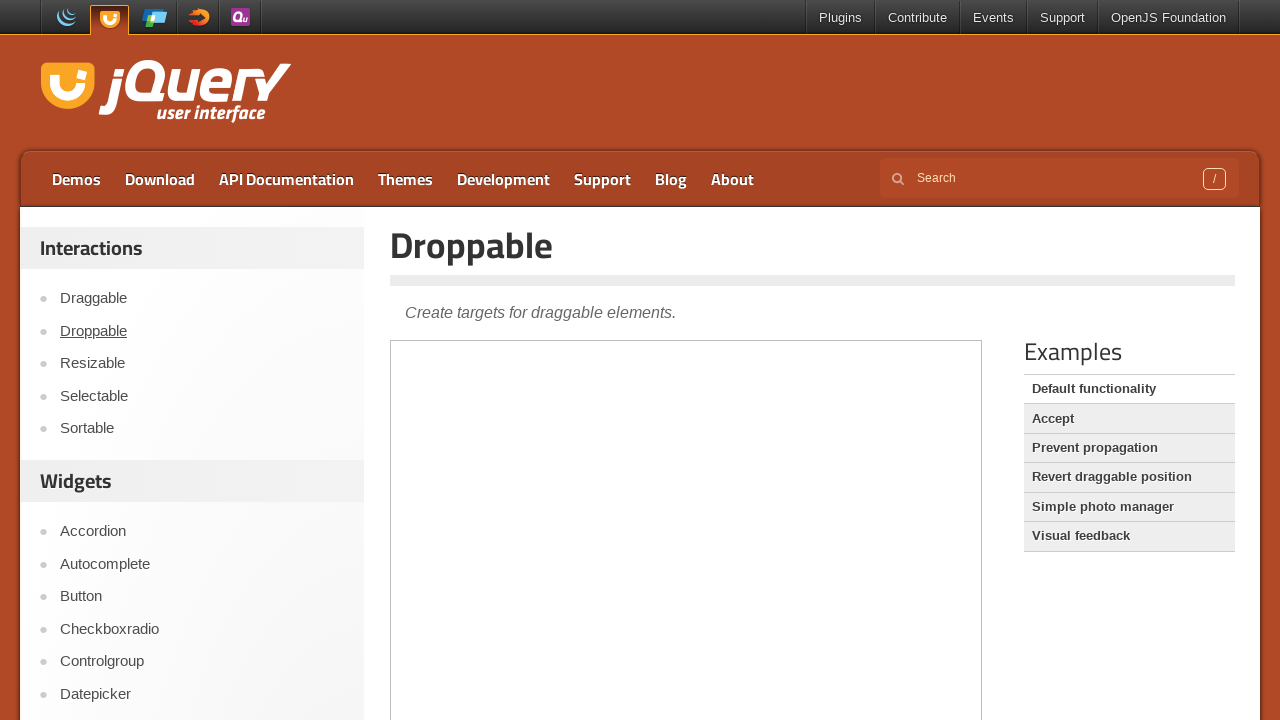

Located the demo iframe
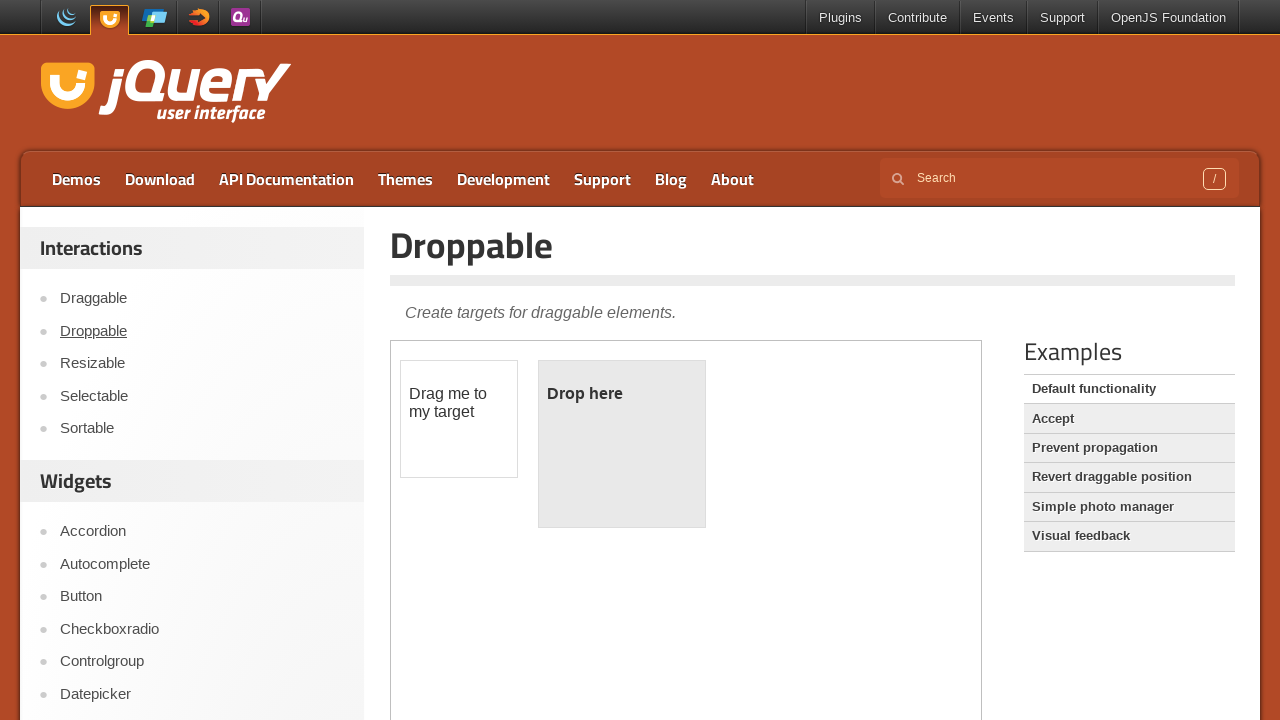

Draggable element became visible in the iframe
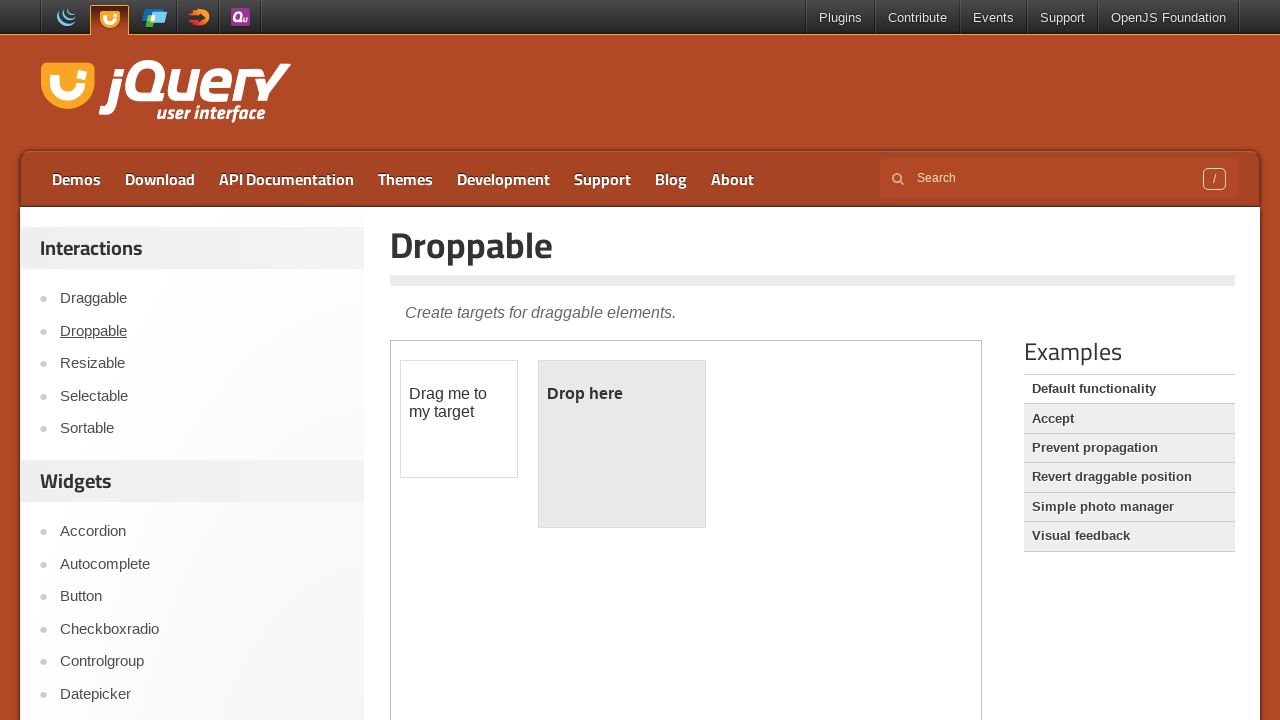

Located the draggable element
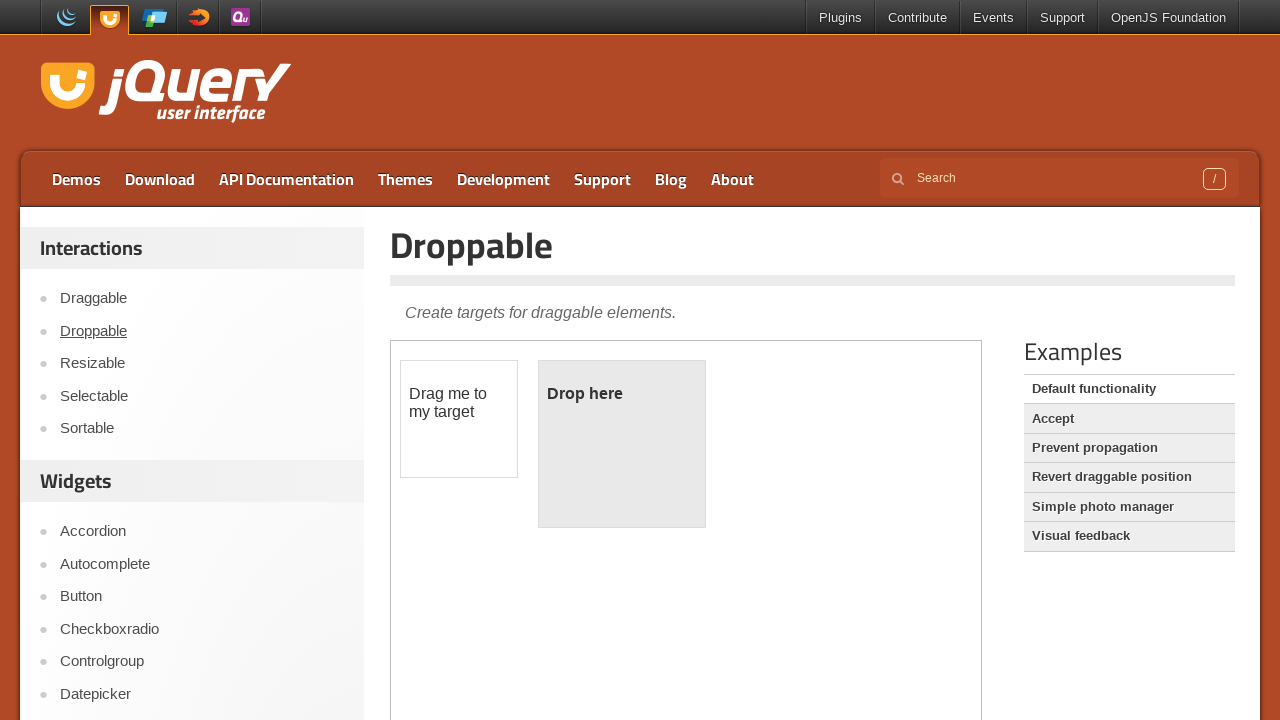

Located the droppable target element
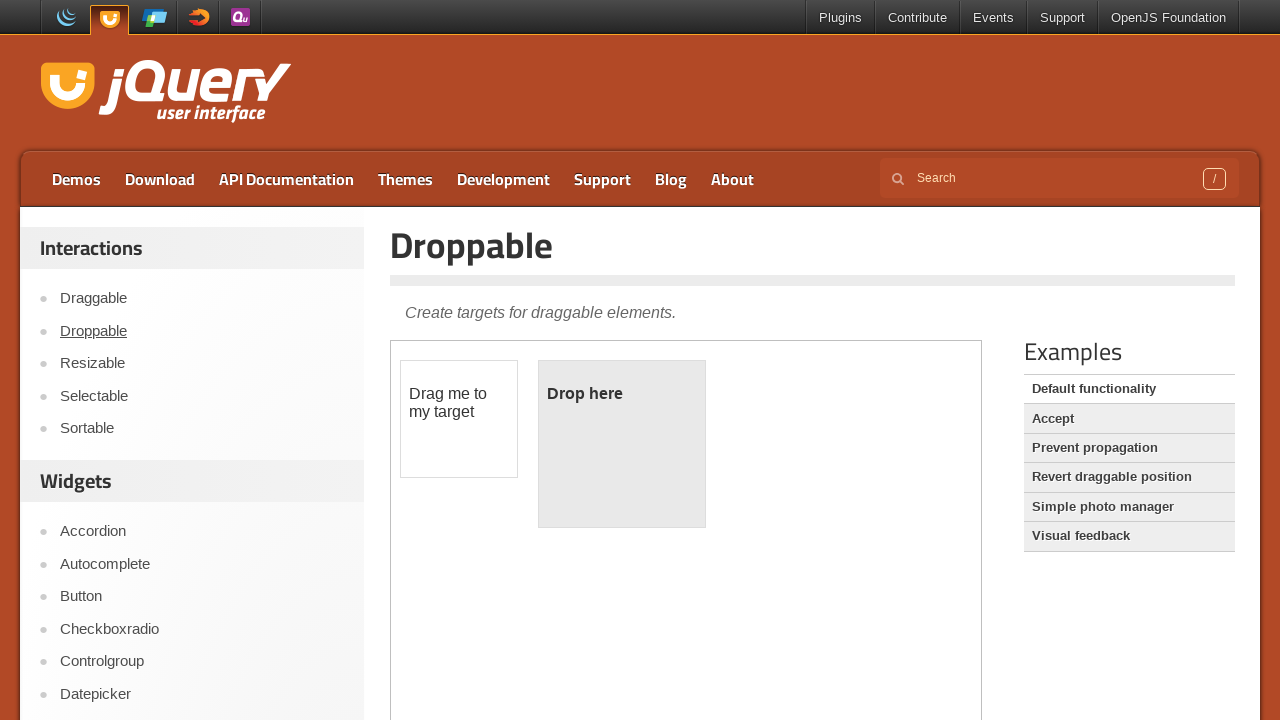

Dragged the element to the drop target at (622, 444)
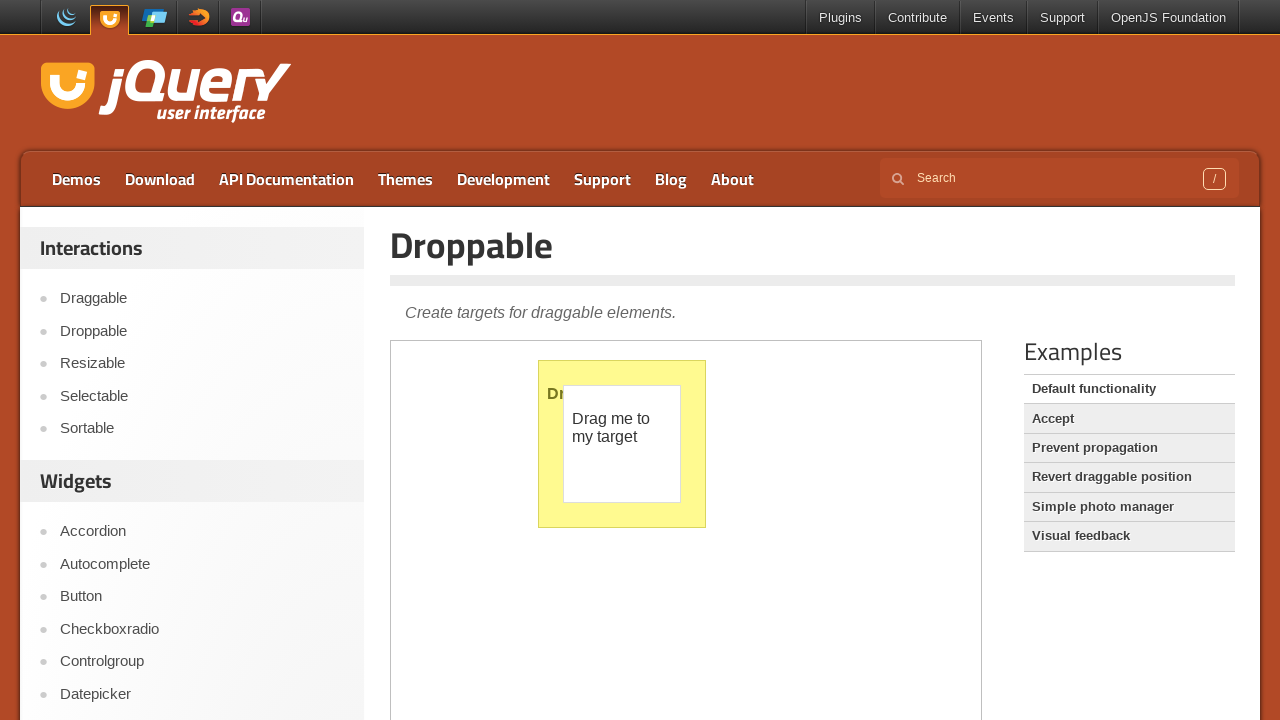

Verified drop target is ready, confirming drag and drop was successful
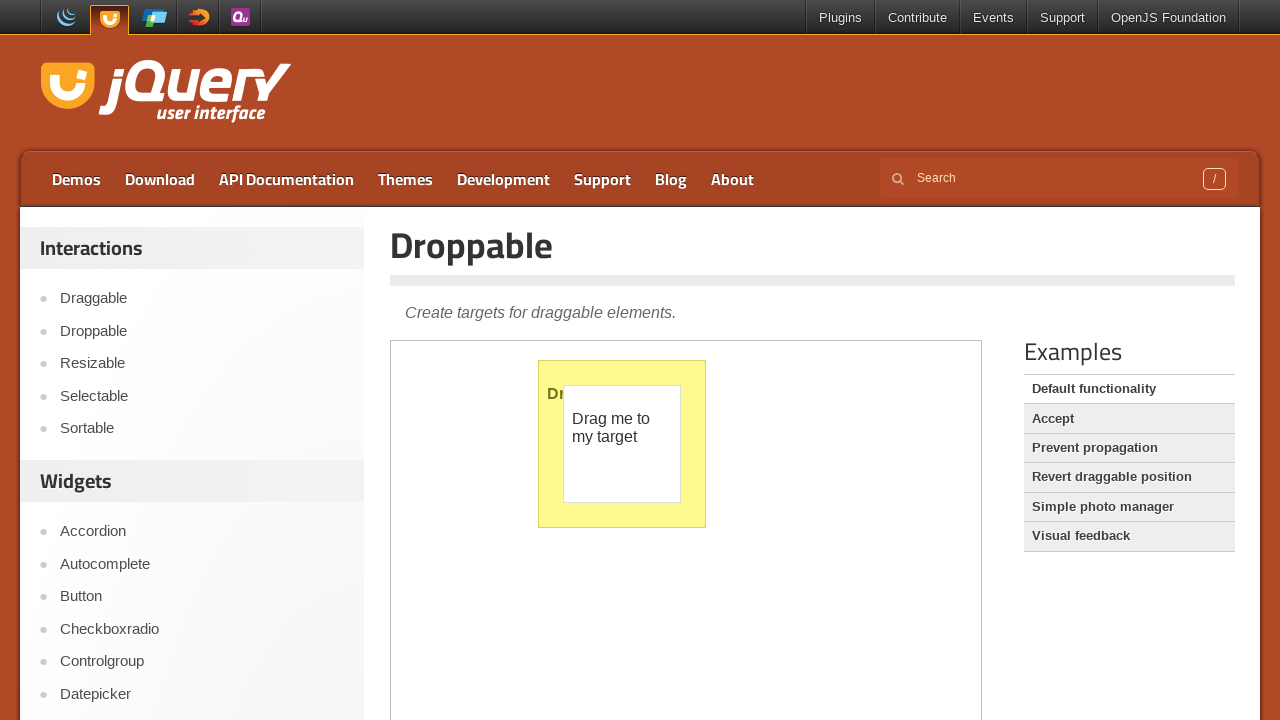

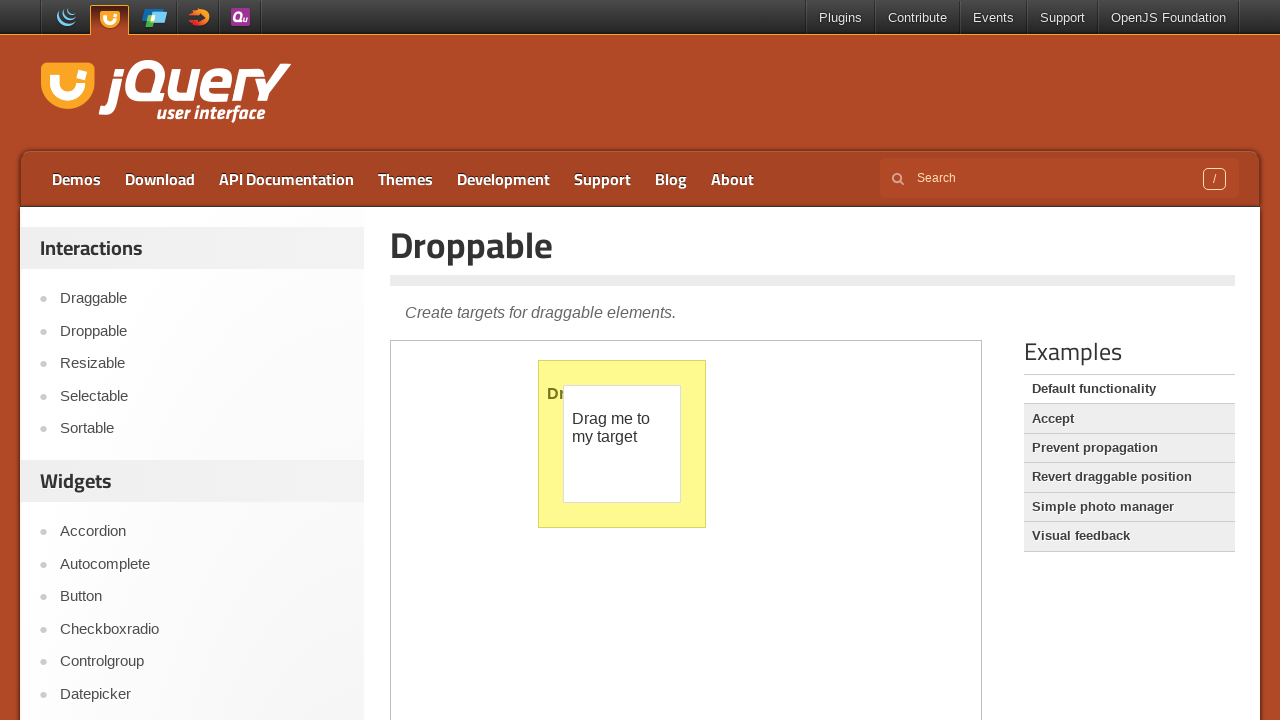